Tests drag and drop functionality on jQuery UI demo page by dragging an element and dropping it onto a target within an iframe

Starting URL: https://jqueryui.com/droppable/

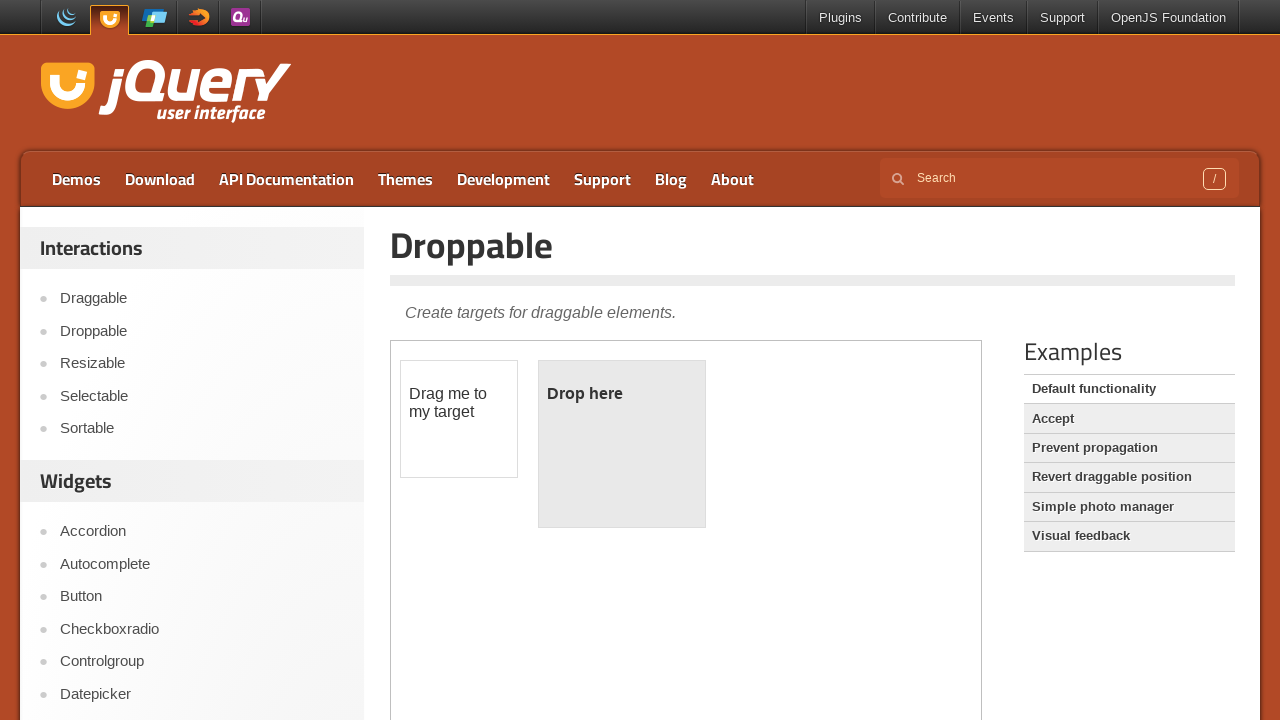

Navigated to jQuery UI droppable demo page
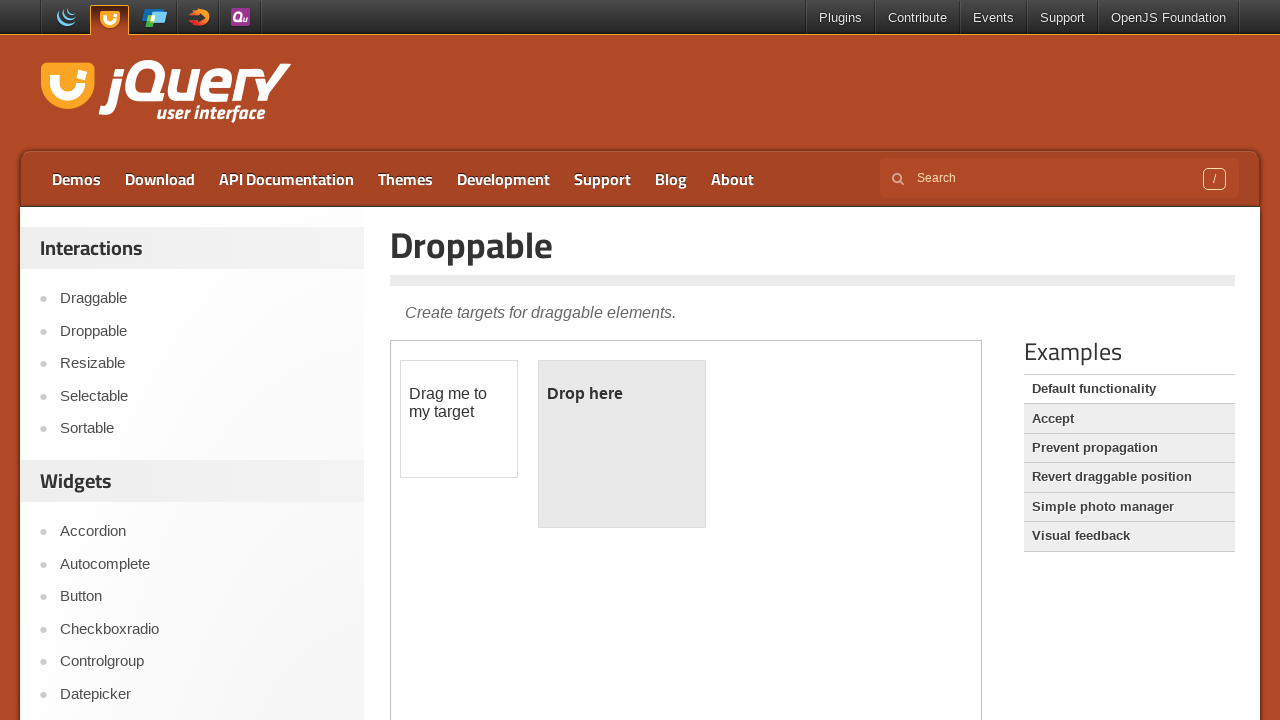

Located iframe element
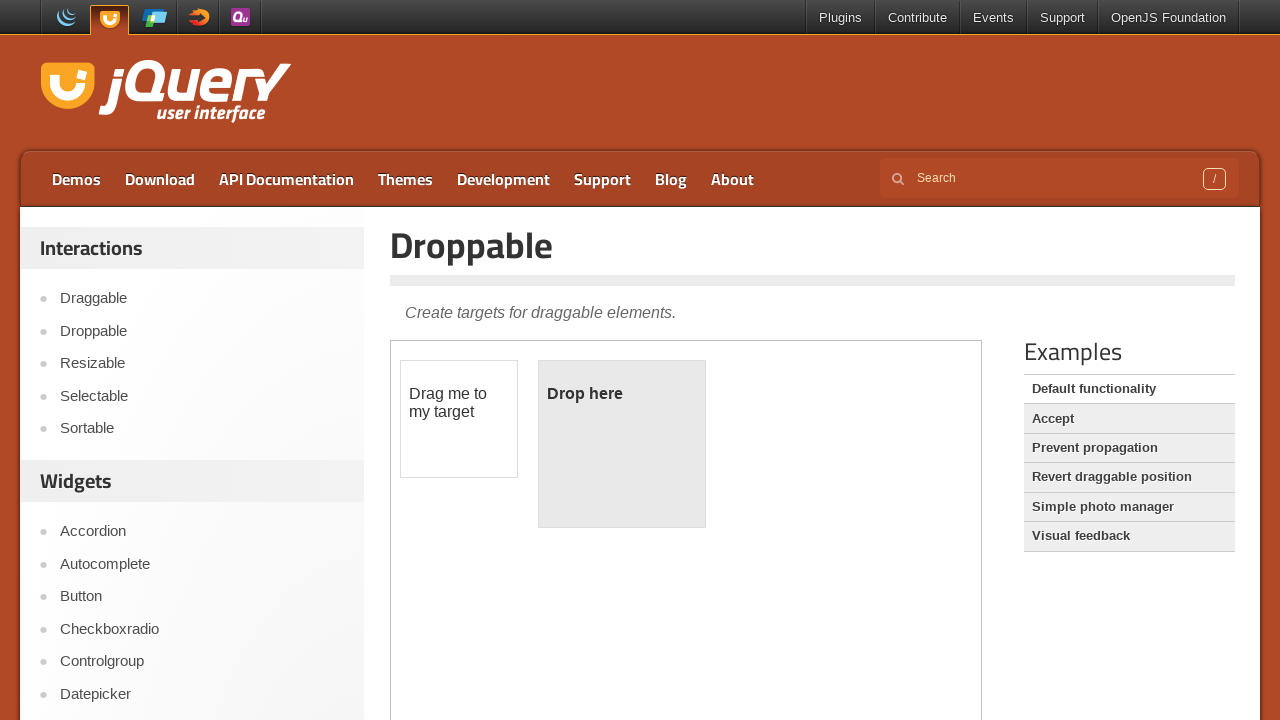

Located draggable element with id 'draggable'
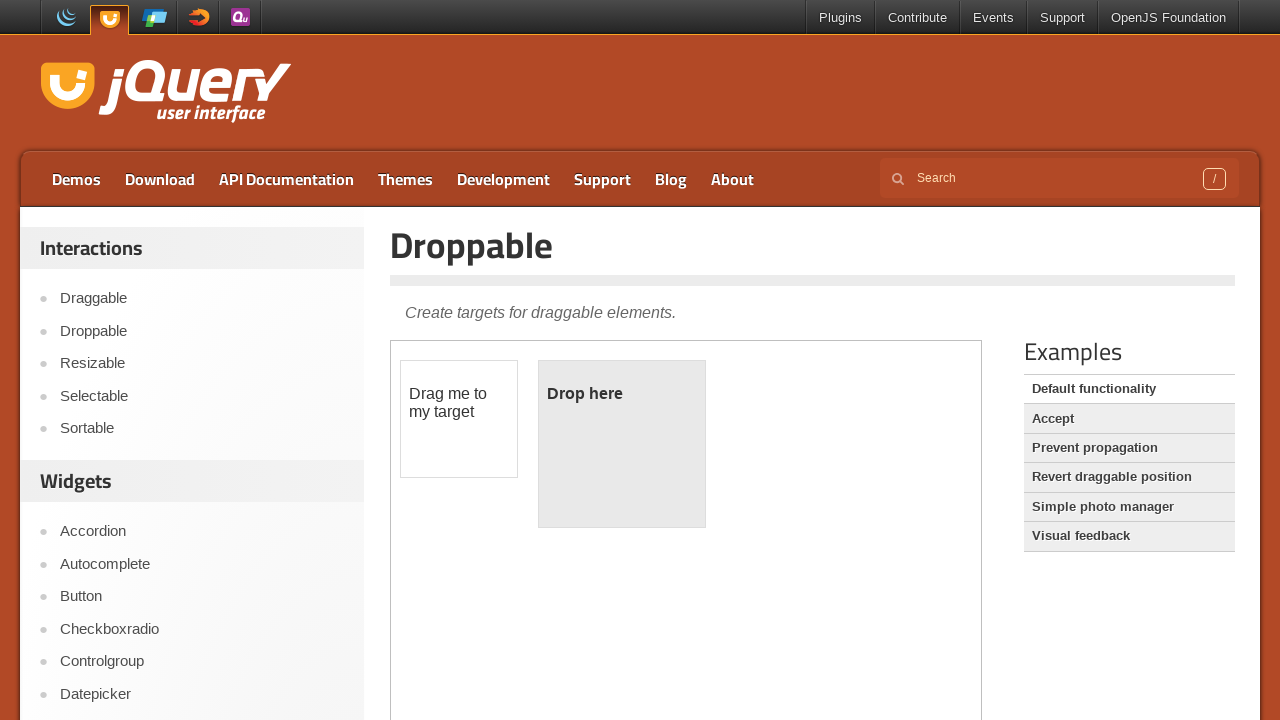

Located droppable element with id 'droppable'
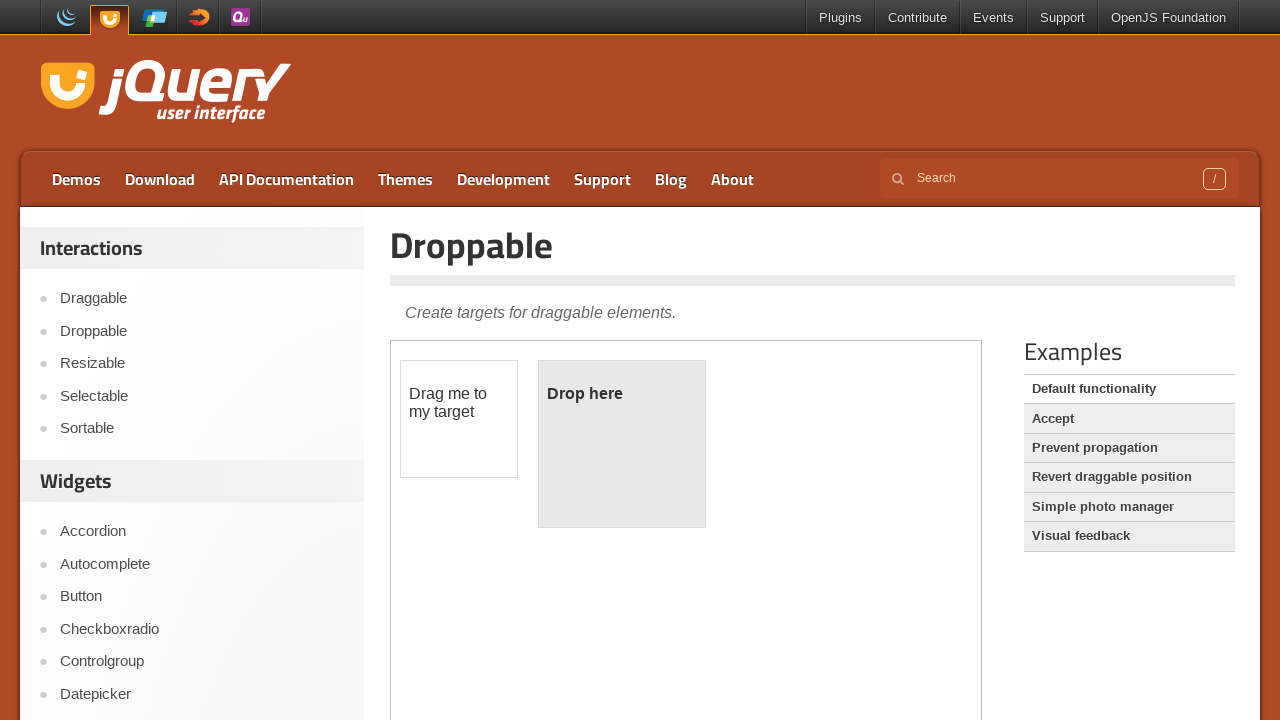

Dragged draggable element onto droppable element at (622, 444)
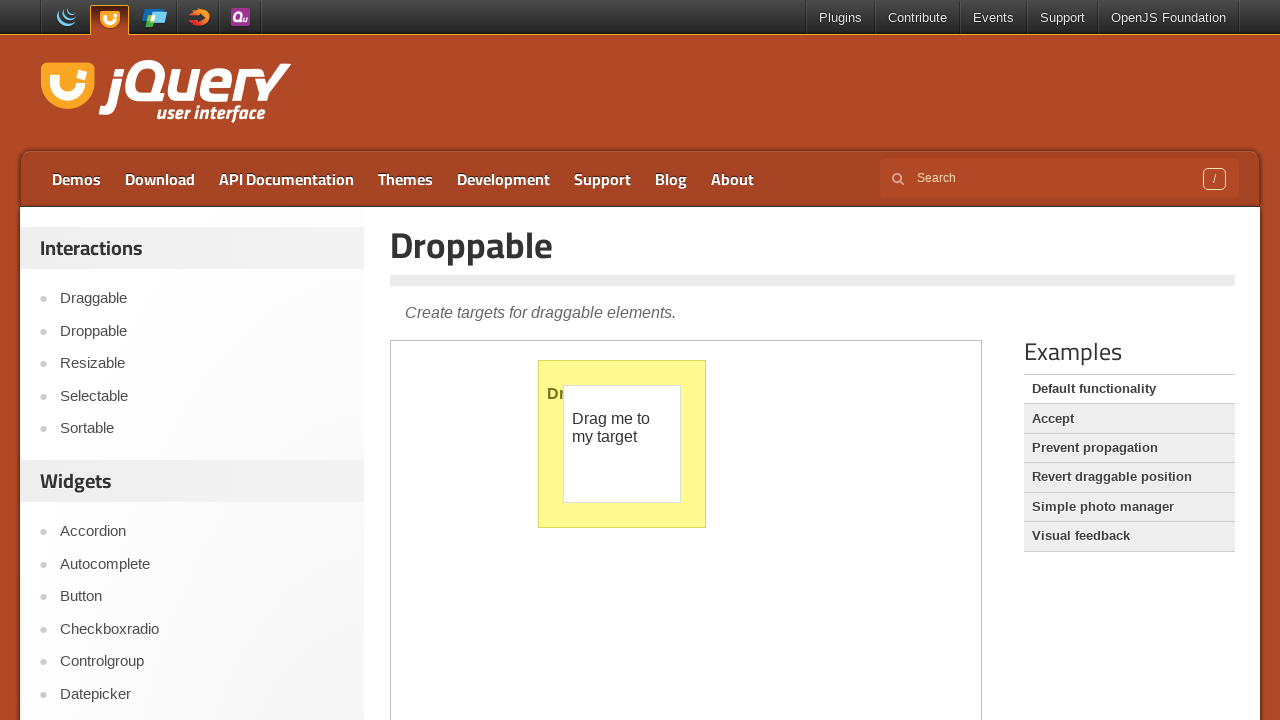

Verified drop was successful - droppable element now displays 'Dropped!'
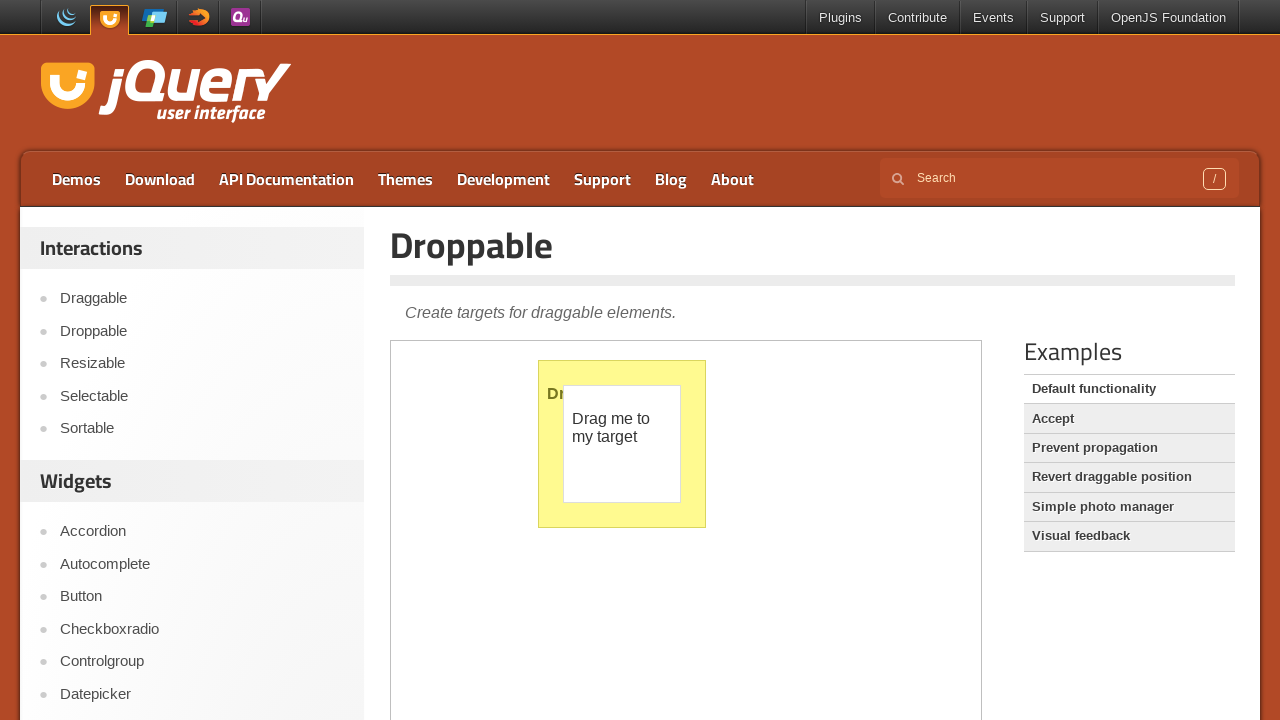

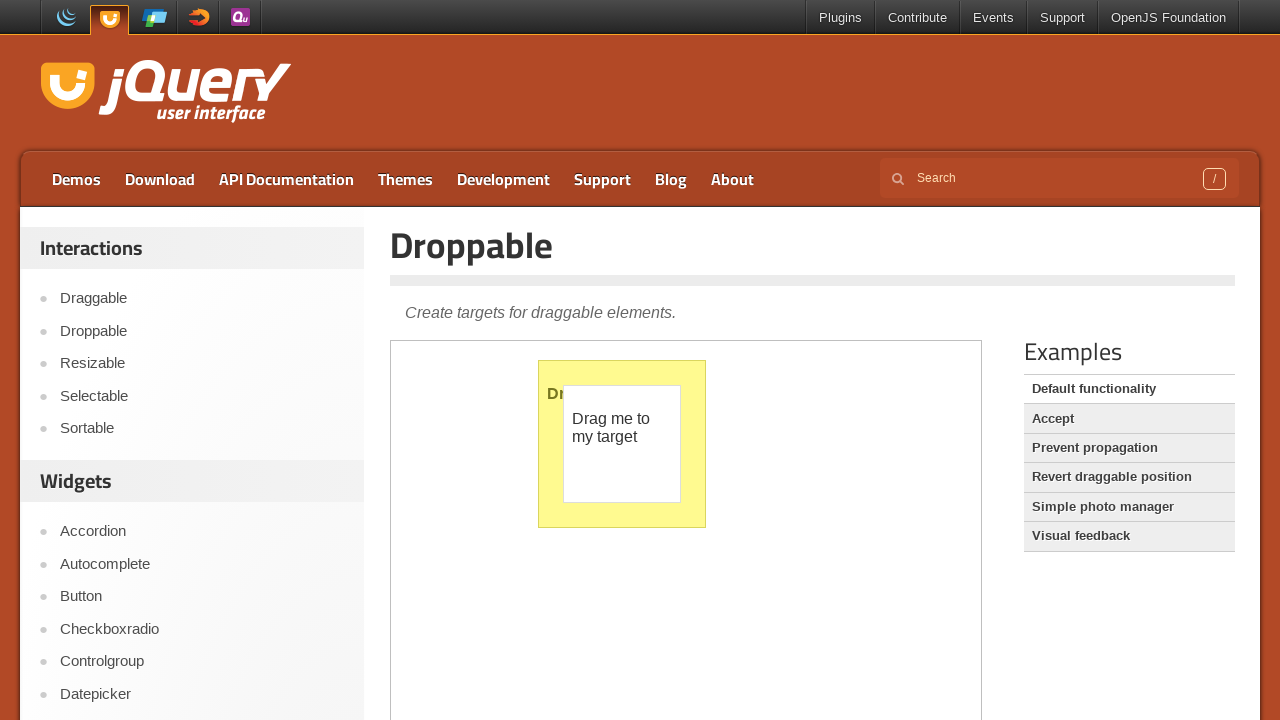